Tests a math challenge form by reading a value, calculating the answer, filling the form, checking checkboxes, and submitting

Starting URL: https://suninjuly.github.io/math.html

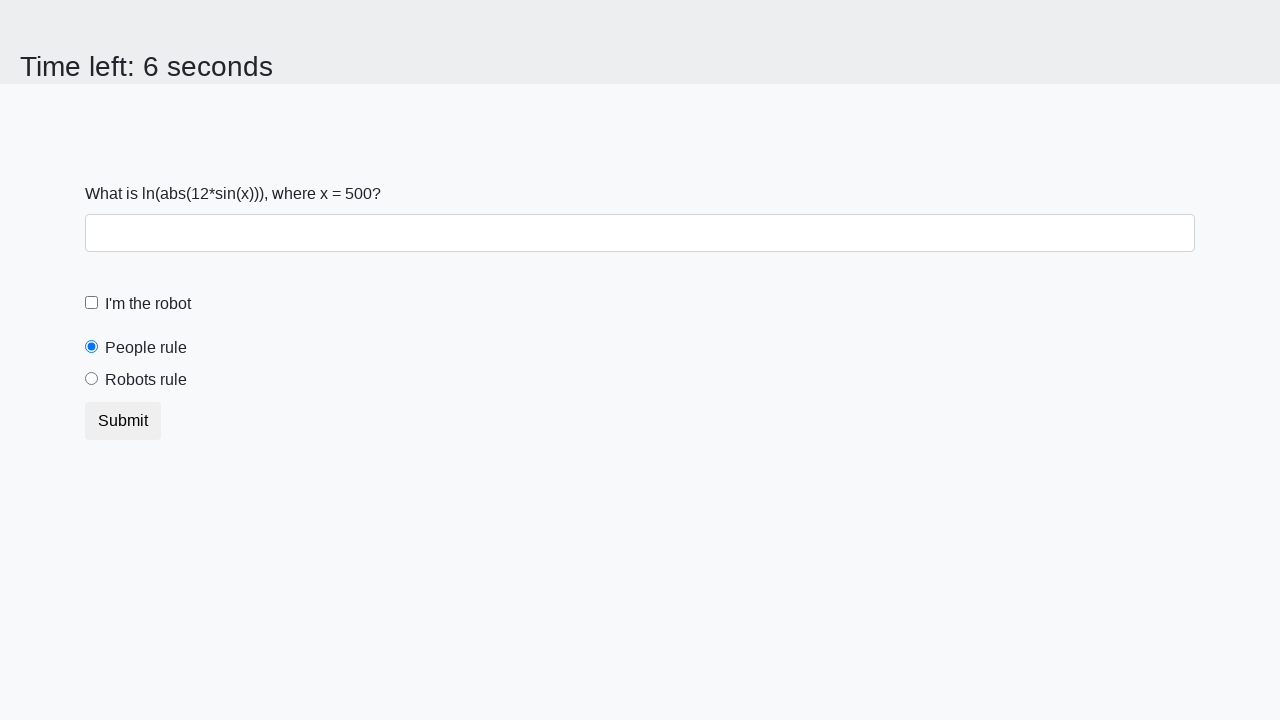

Read x value from the math challenge form
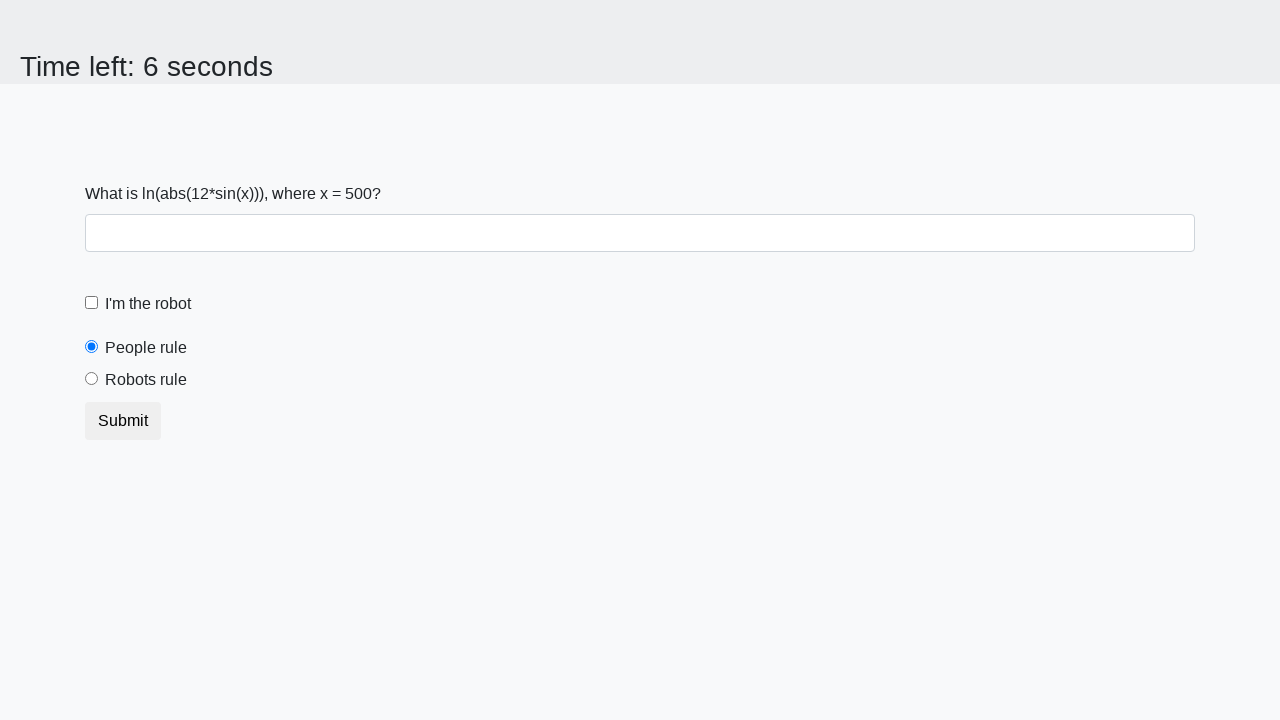

Calculated the answer using the formula log(abs(12*sin(x)))
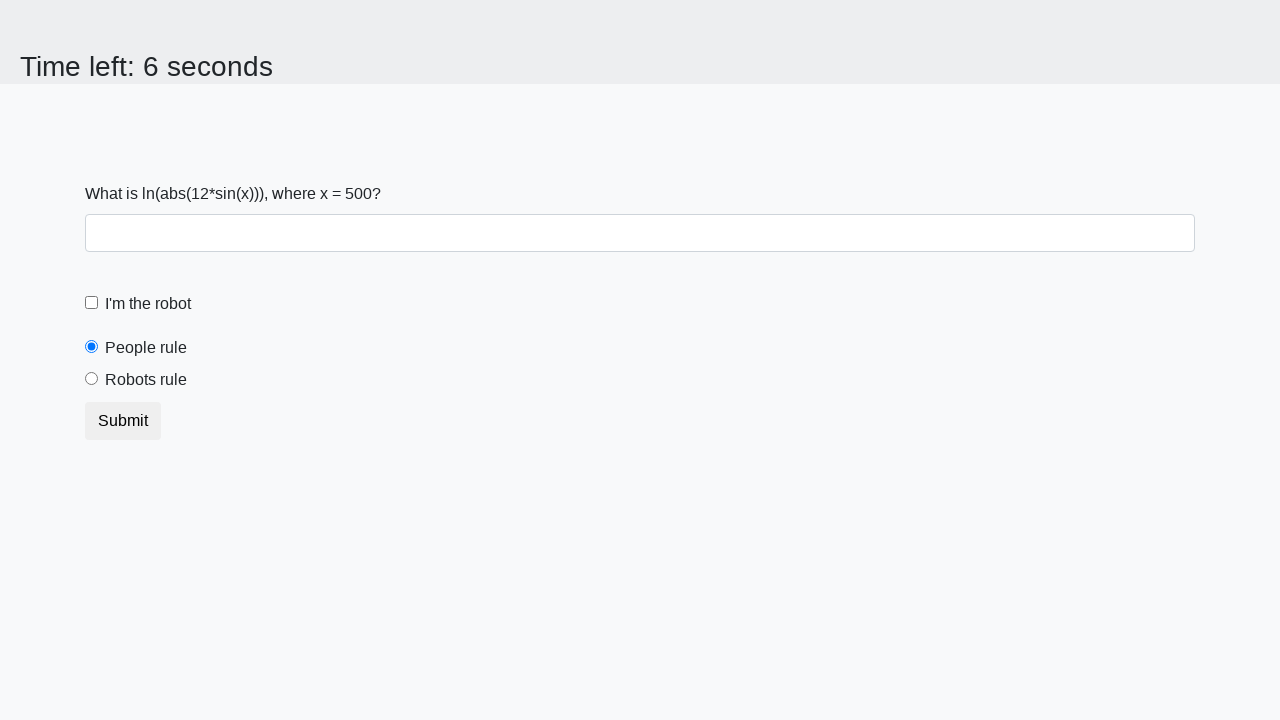

Filled the answer field with calculated value on #answer
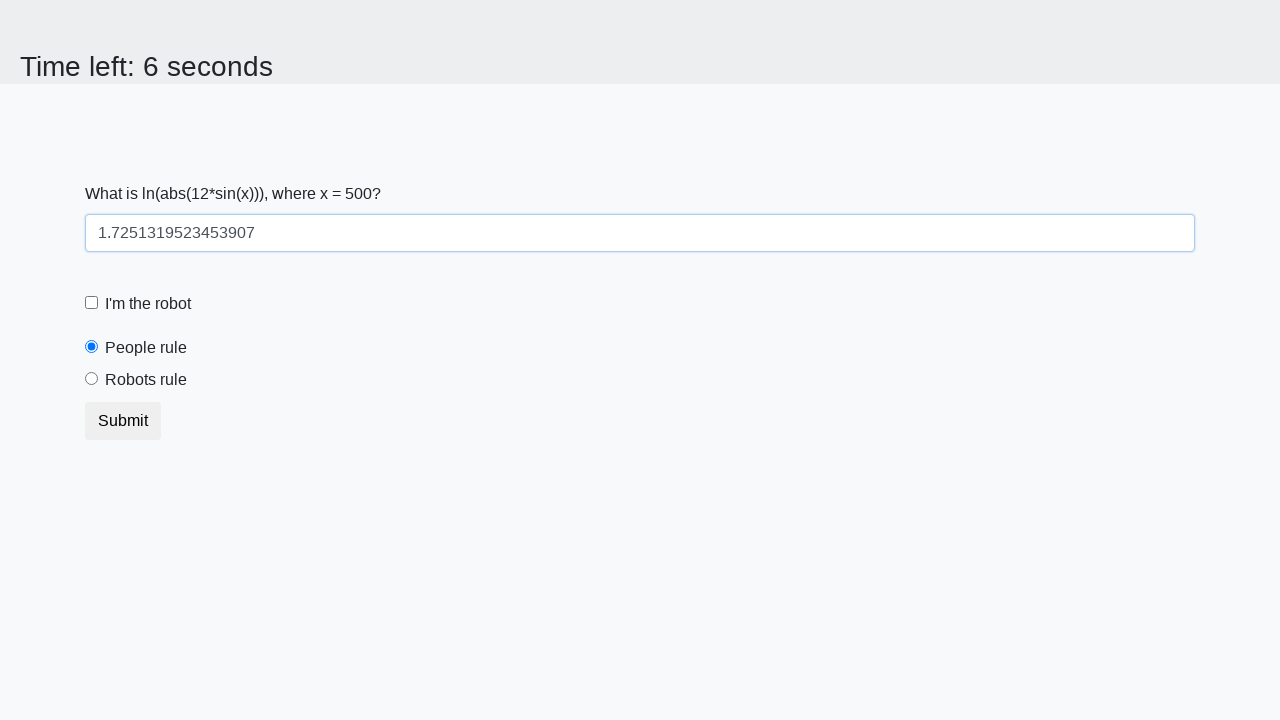

Clicked the checkbox to confirm robot verification at (92, 303) on [type="checkbox"]
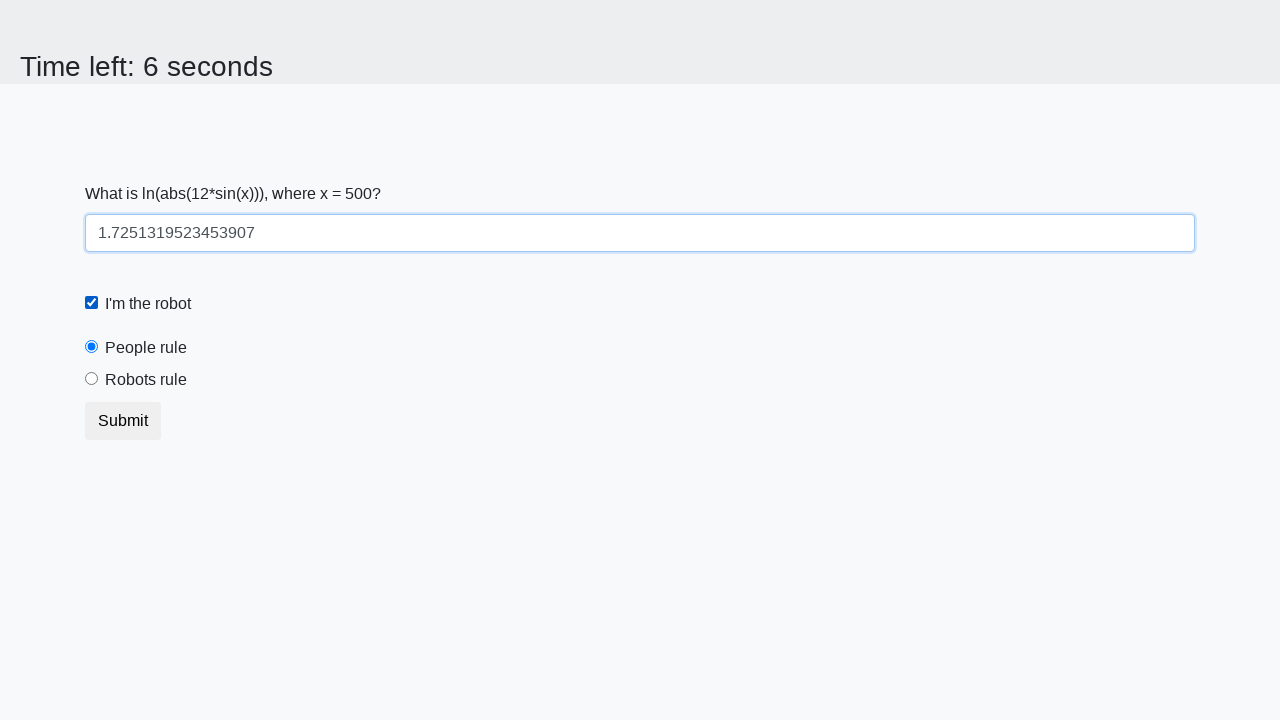

Selected the 'I'm a robot' radio button at (92, 379) on #robotsRule
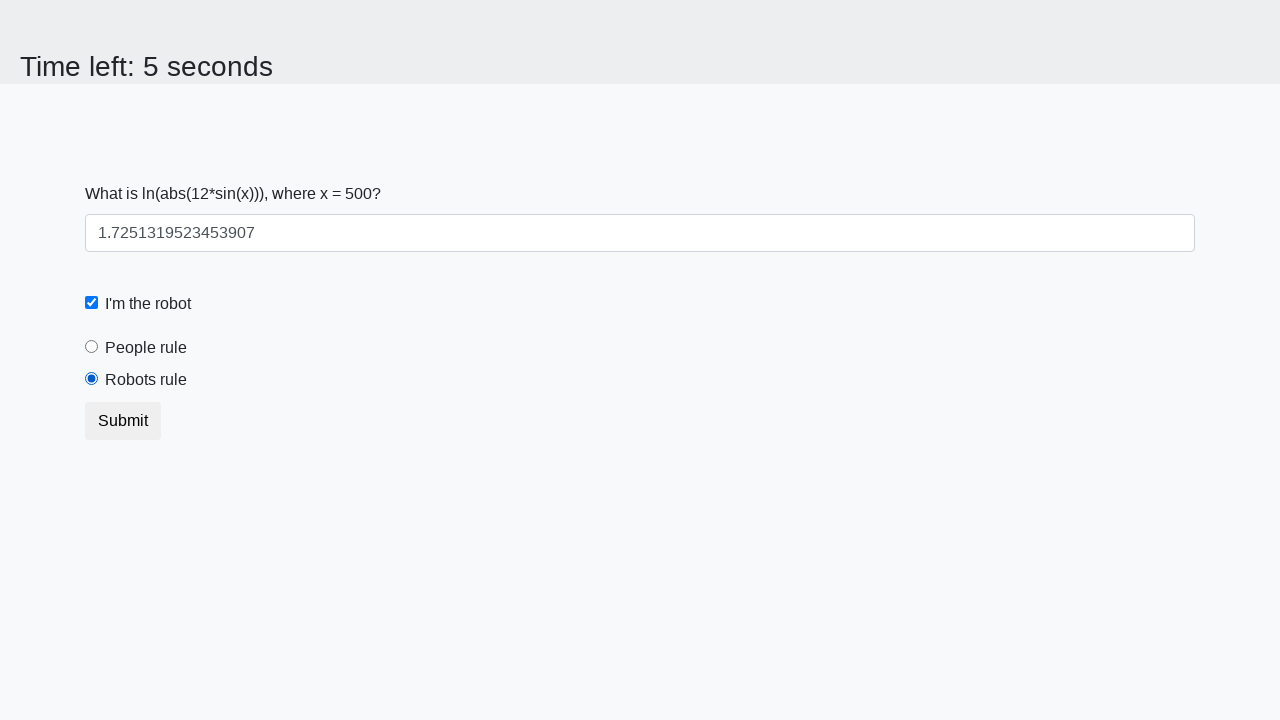

Clicked the submit button to submit the form at (123, 421) on .btn.btn-default
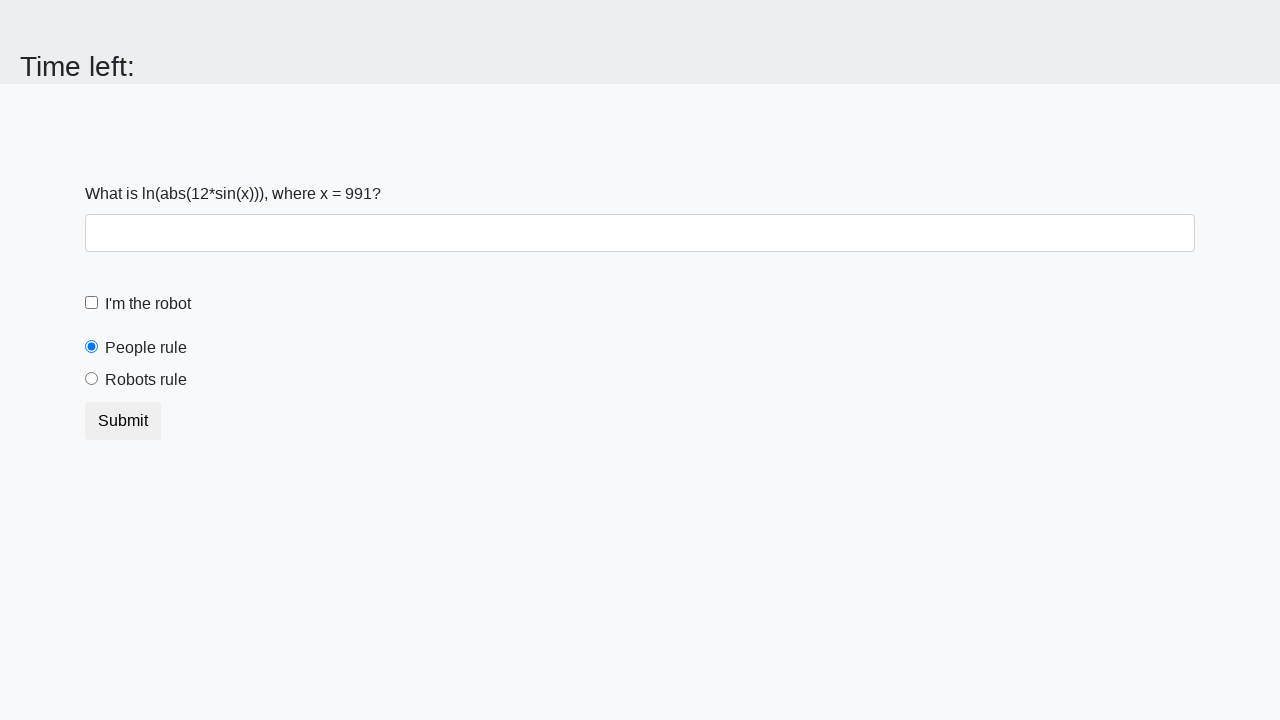

Set up dialog handler to accept alerts
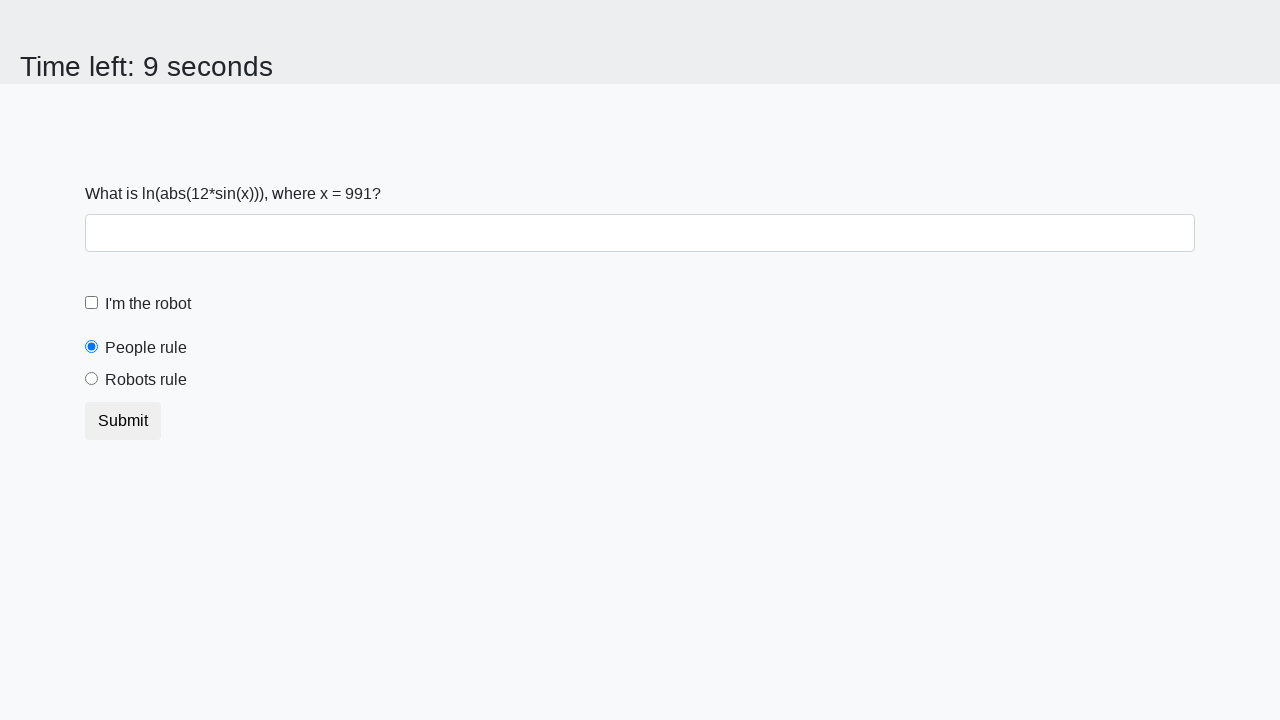

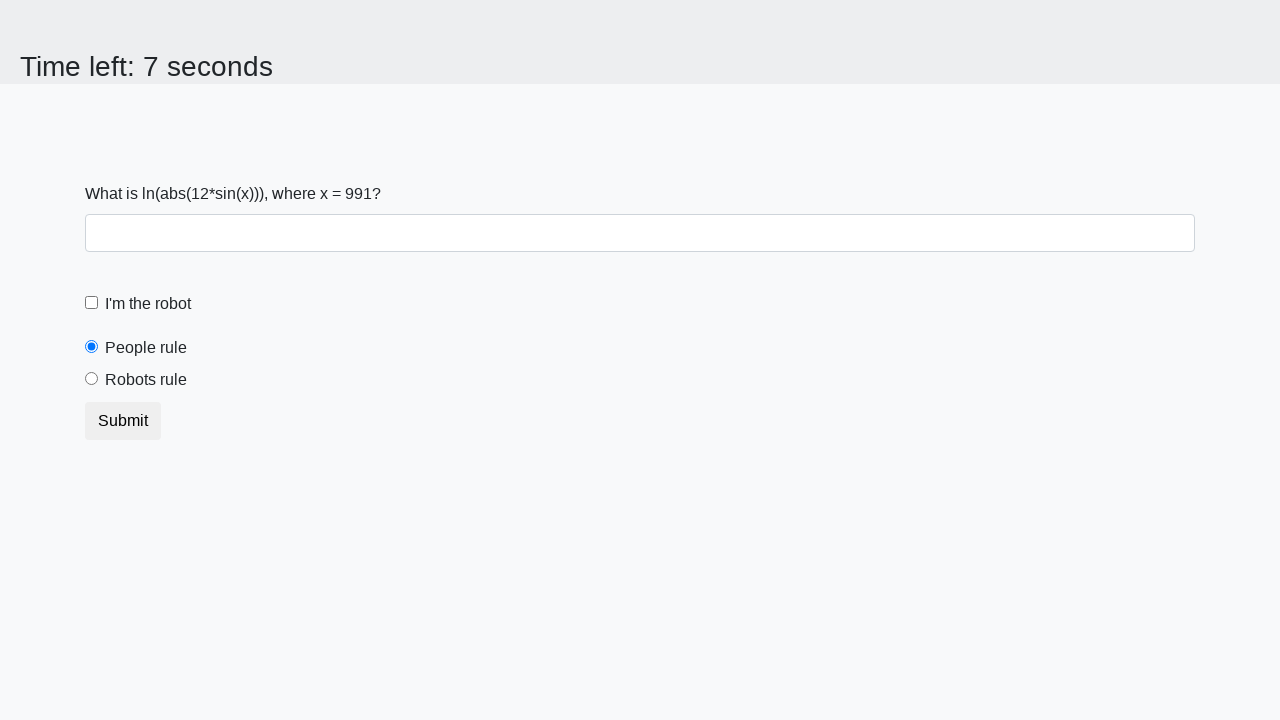